Tests the add/remove elements functionality by clicking the "Add Element" button twice to create delete buttons, then clicking one delete button and verifying only one remains.

Starting URL: http://the-internet.herokuapp.com/add_remove_elements/

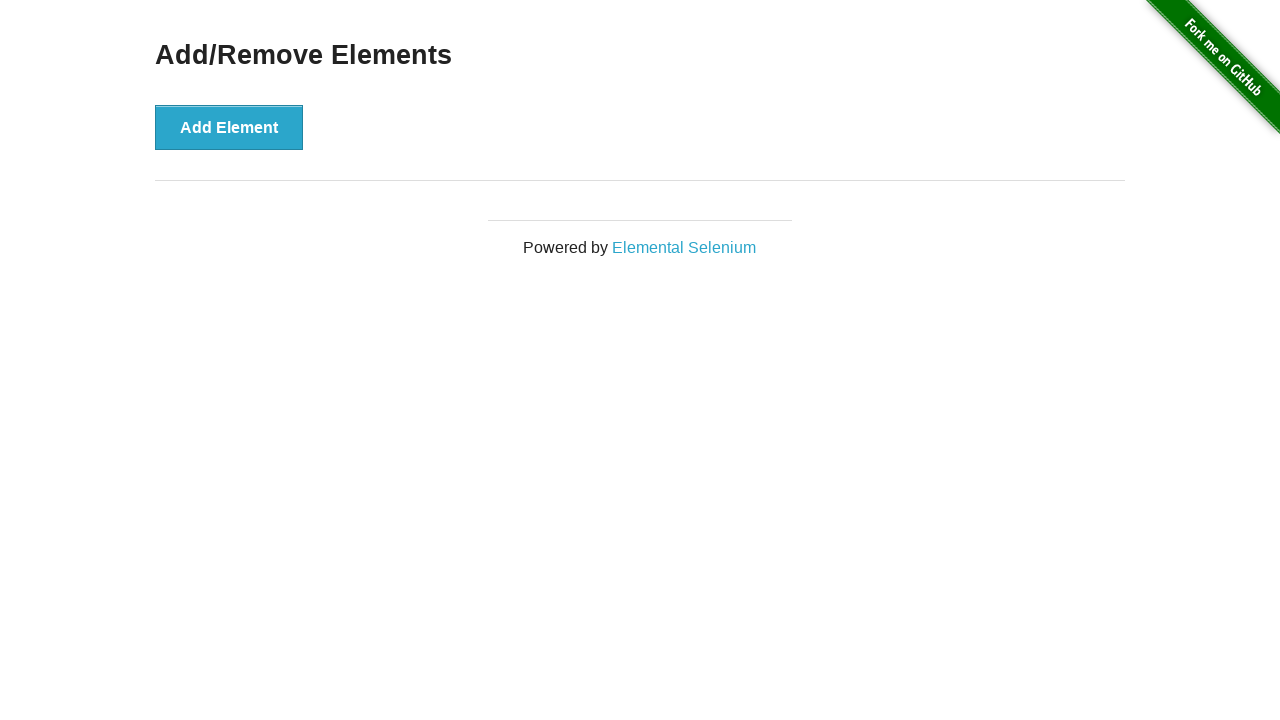

Clicked 'Add Element' button first time at (229, 127) on xpath=//button[text()='Add Element']
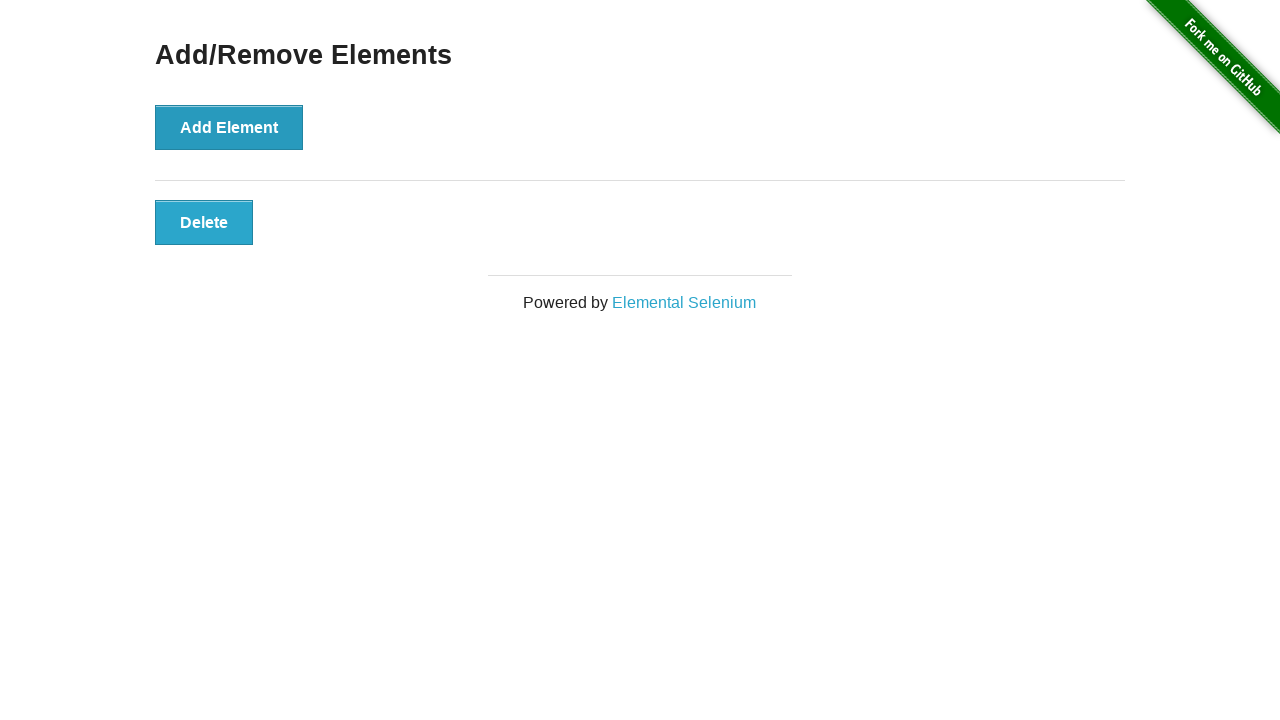

Clicked 'Add Element' button second time at (229, 127) on xpath=//button[text()='Add Element']
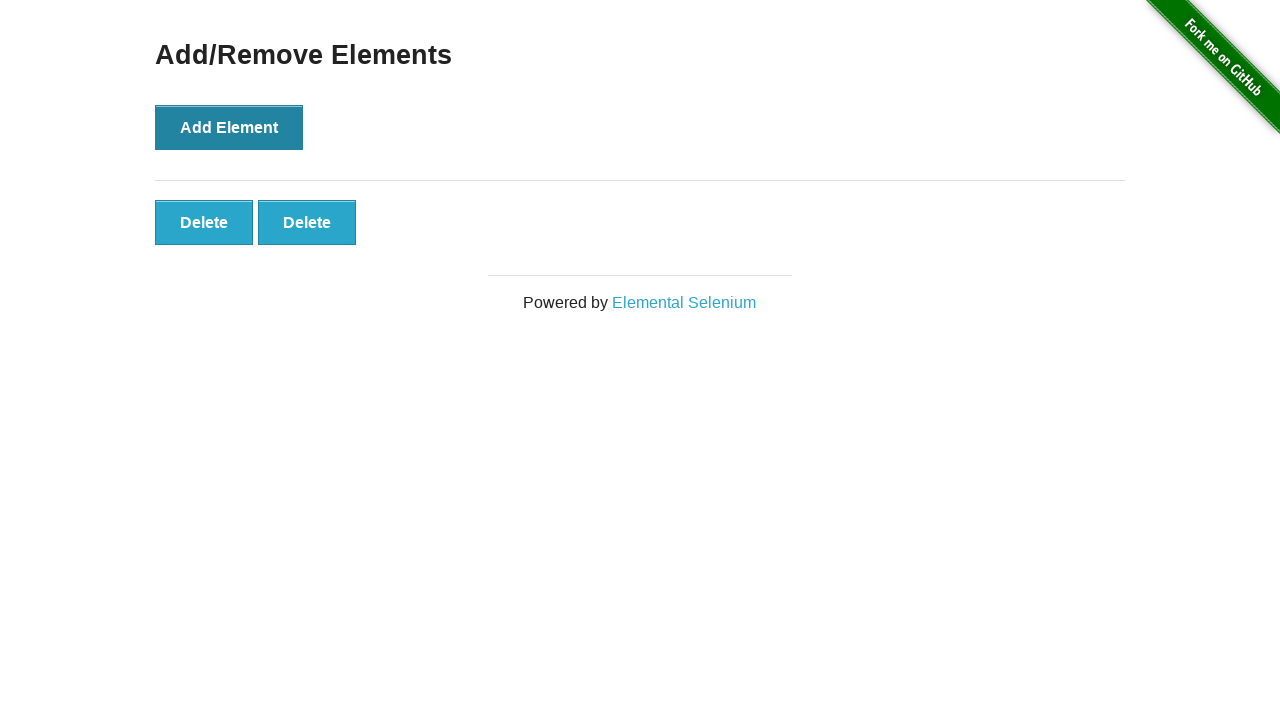

Clicked first 'Delete' button to remove an element at (204, 222) on xpath=//button[text()='Delete']
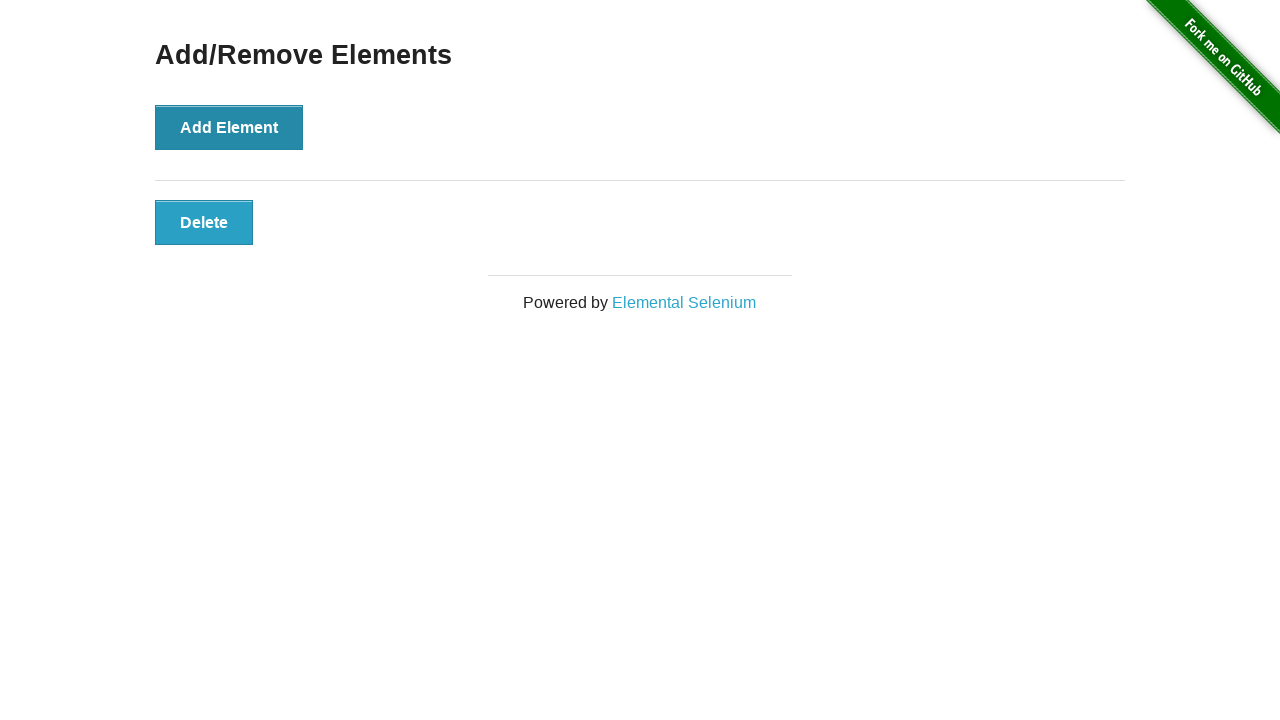

Located all remaining 'Delete' buttons
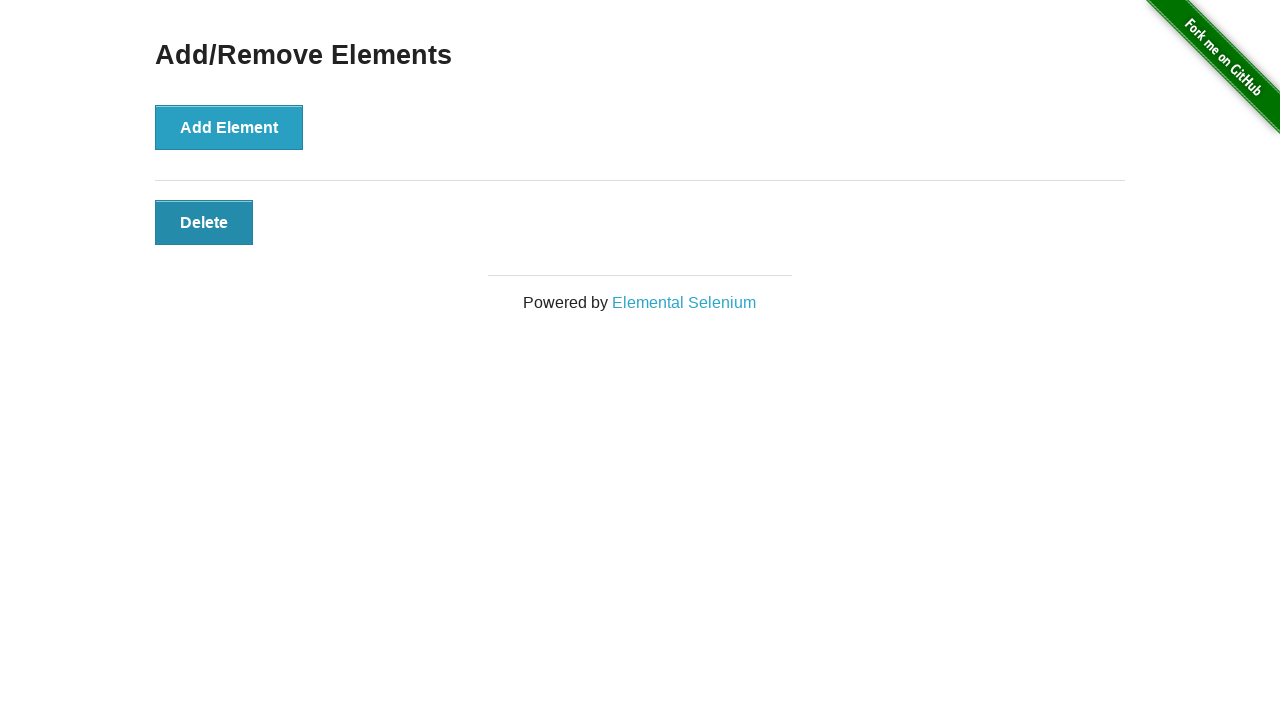

Verified that exactly one delete button remains
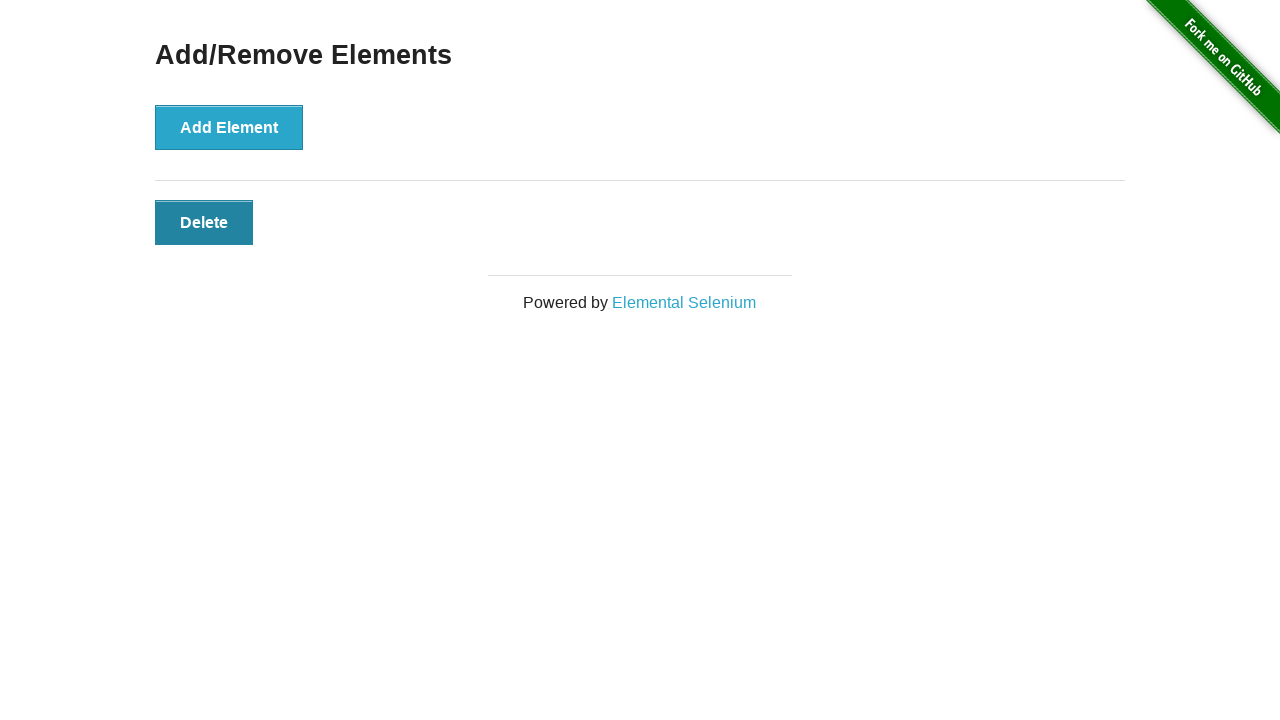

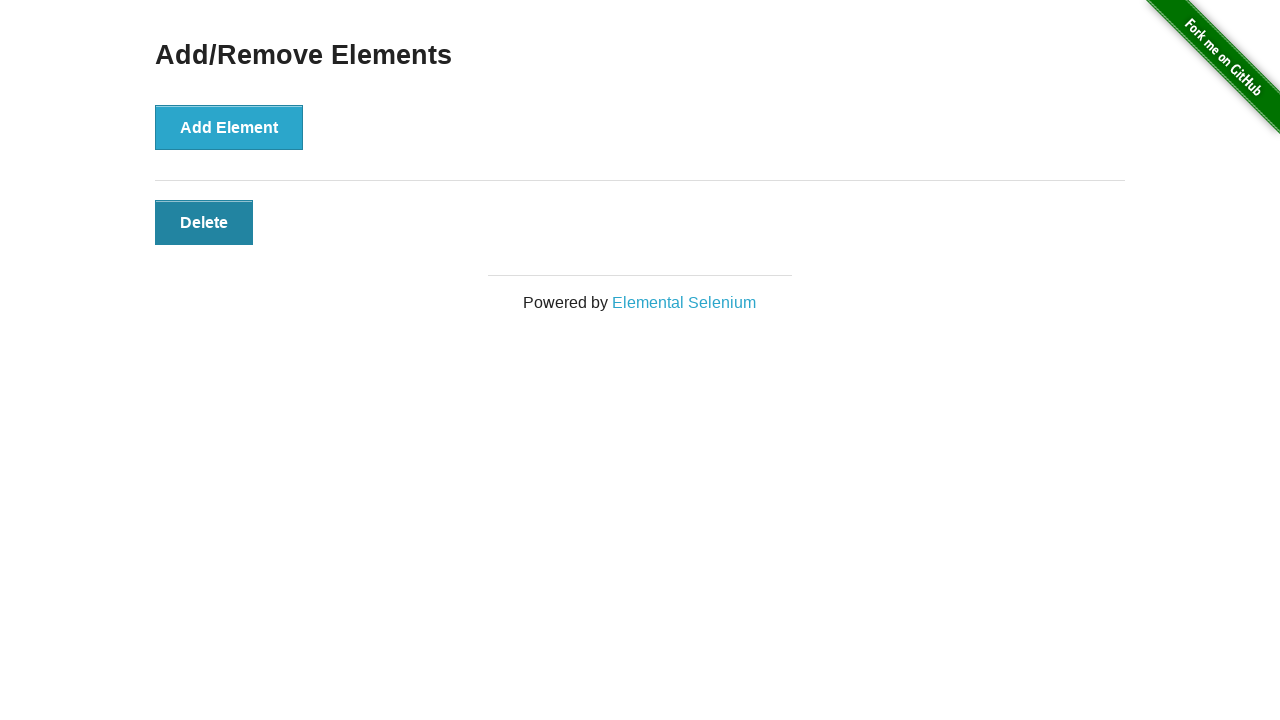